Tests Playwright documentation site by clicking the "Get Started" link and verifying navigation to the intro page

Starting URL: https://playwright.dev

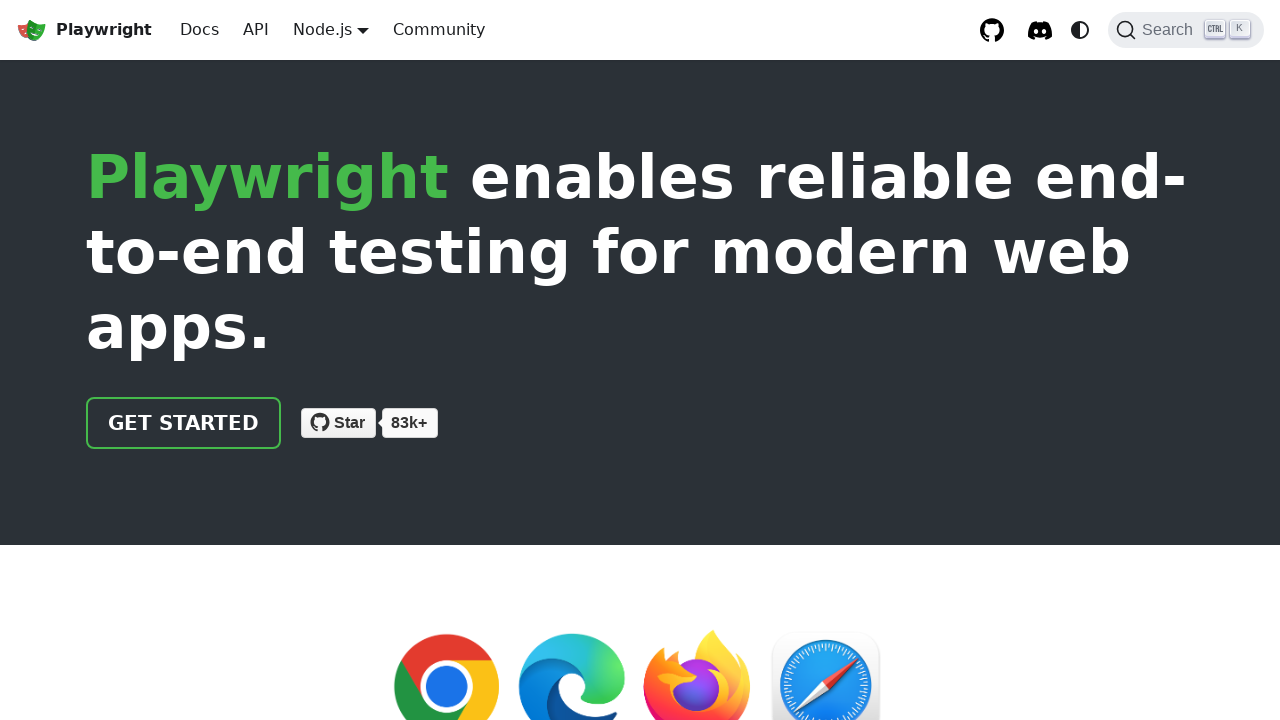

Clicked the 'Get Started' link at (184, 423) on internal:role=link[name="Get Started"i]
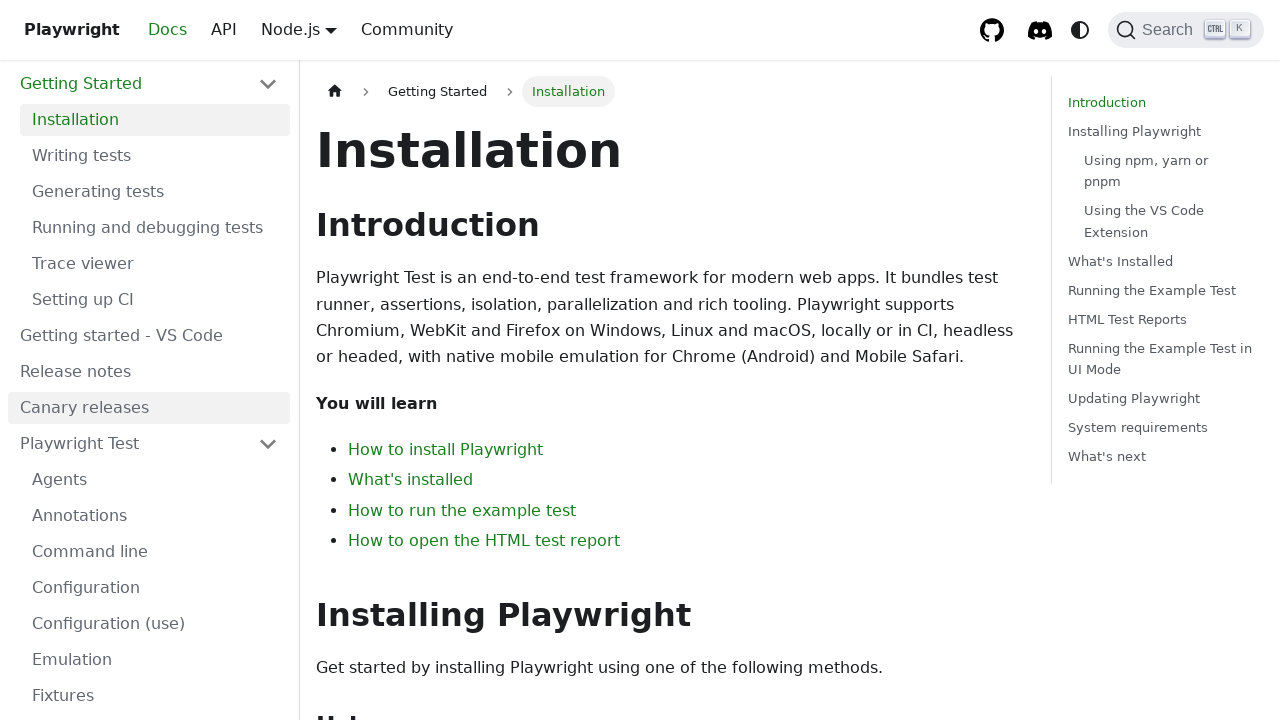

Navigated to intro page successfully
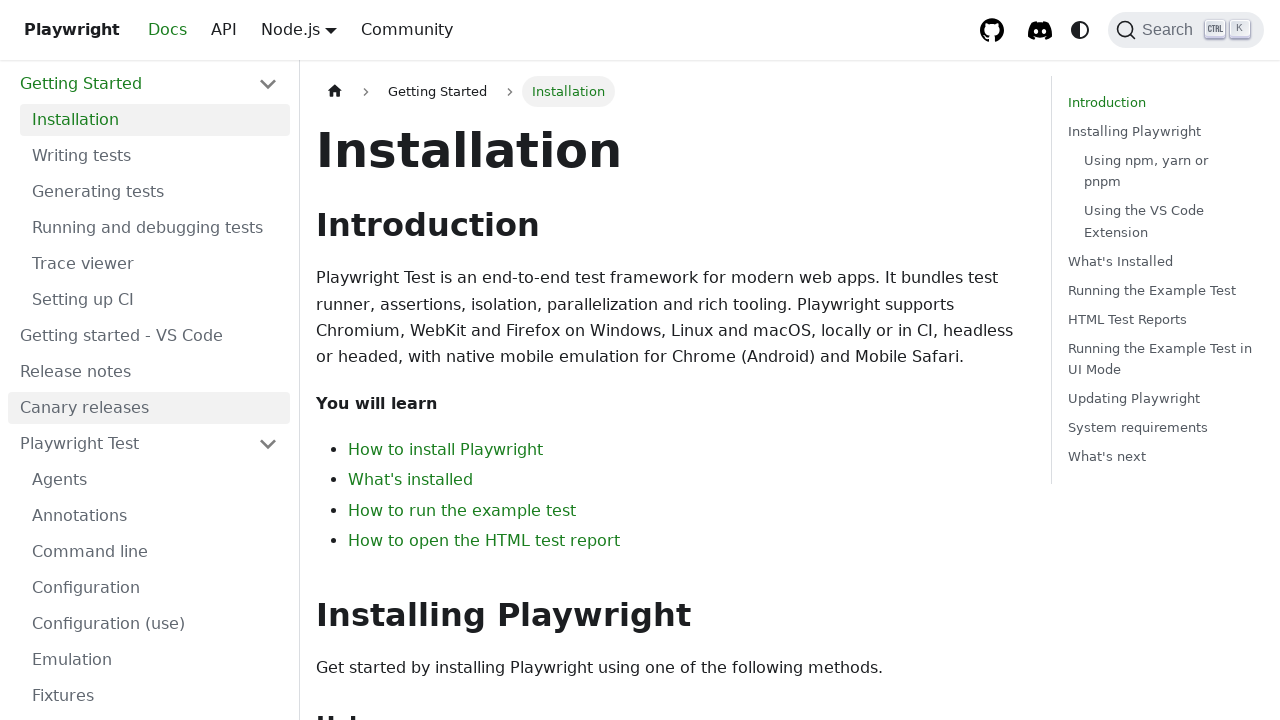

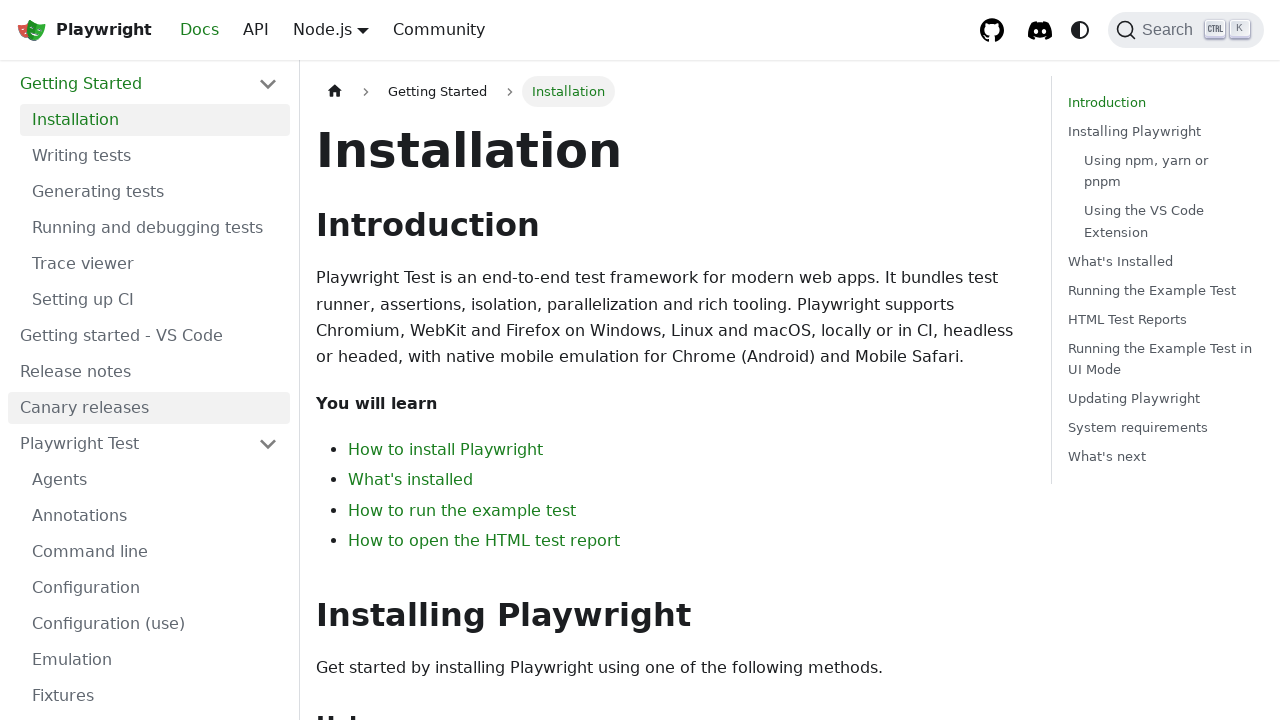